Navigates to the AlertEnterprise careers page and verifies the page loads successfully by checking the page title.

Starting URL: https://alertenterprise.com/company/careers/

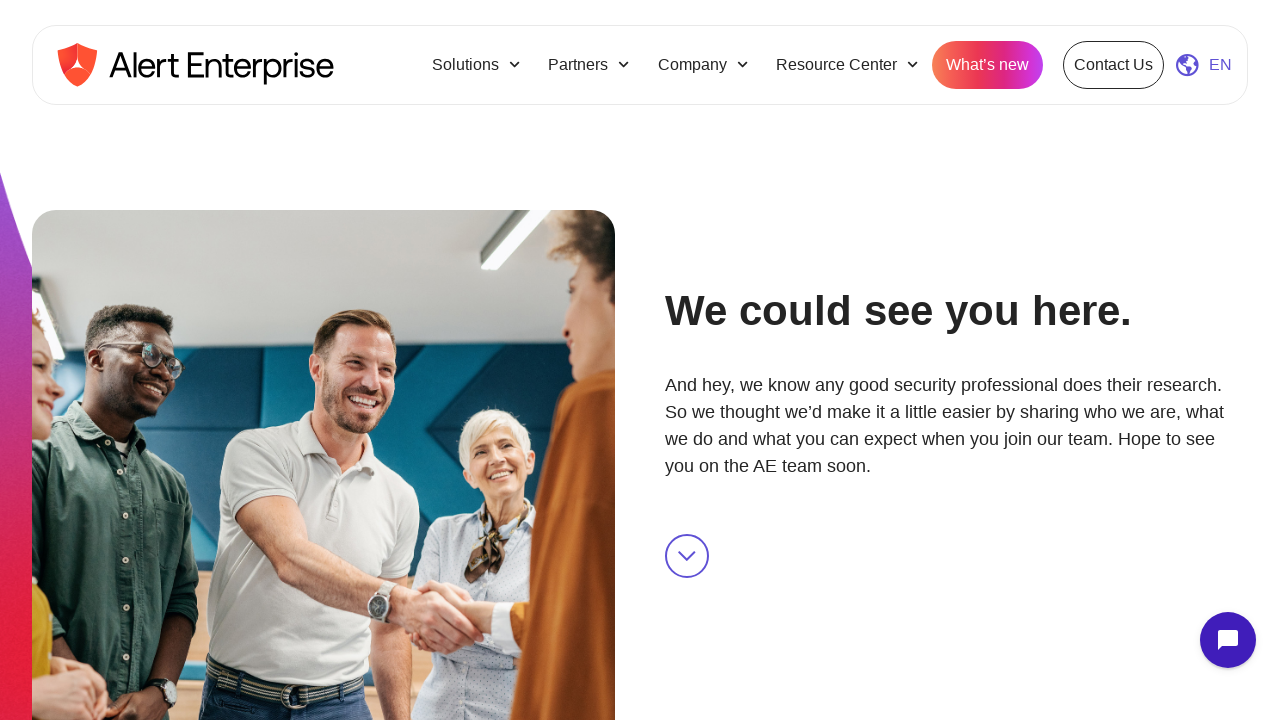

Navigated to AlertEnterprise careers page
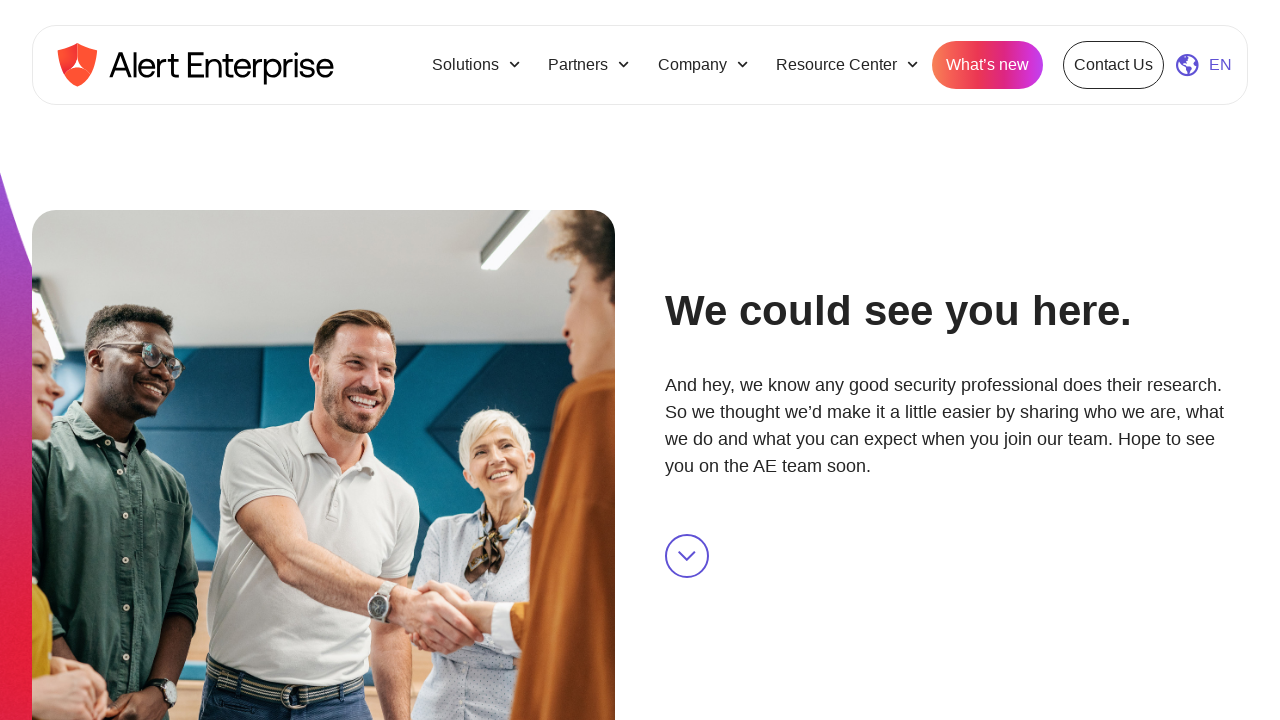

Page loaded with domcontentloaded state
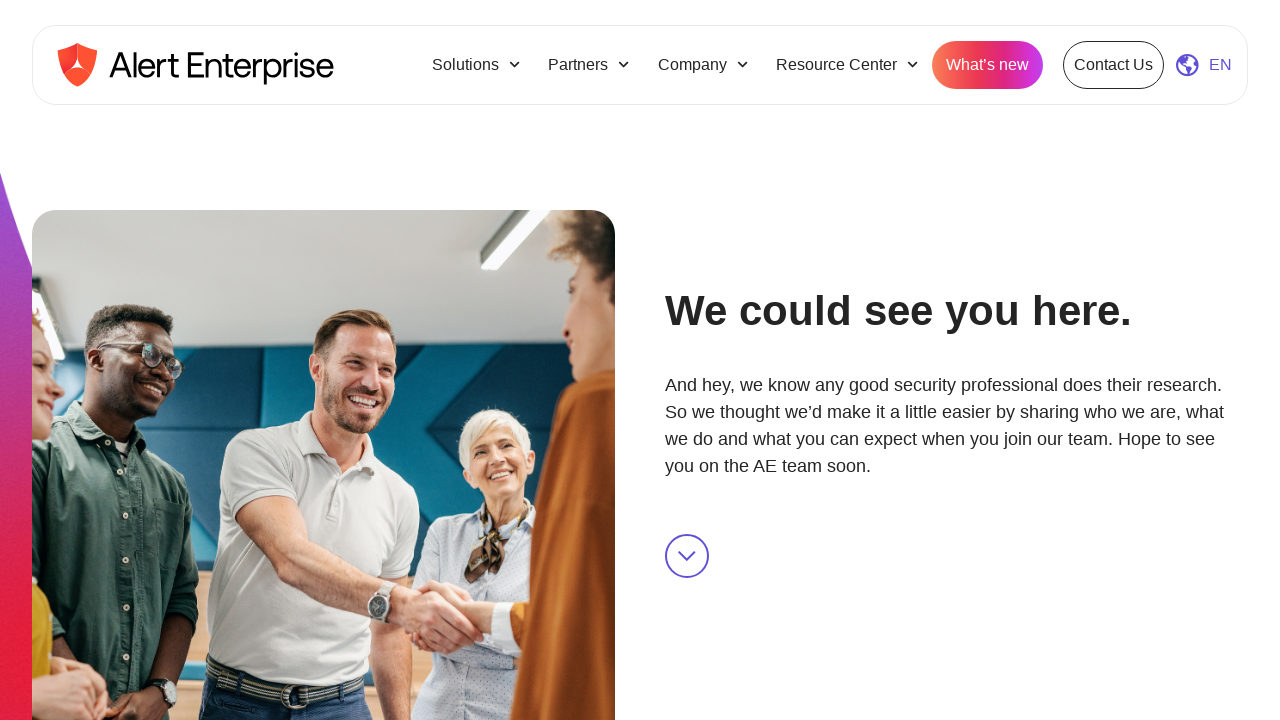

Retrieved page title: Discover Our Careers | Alert Enterprise
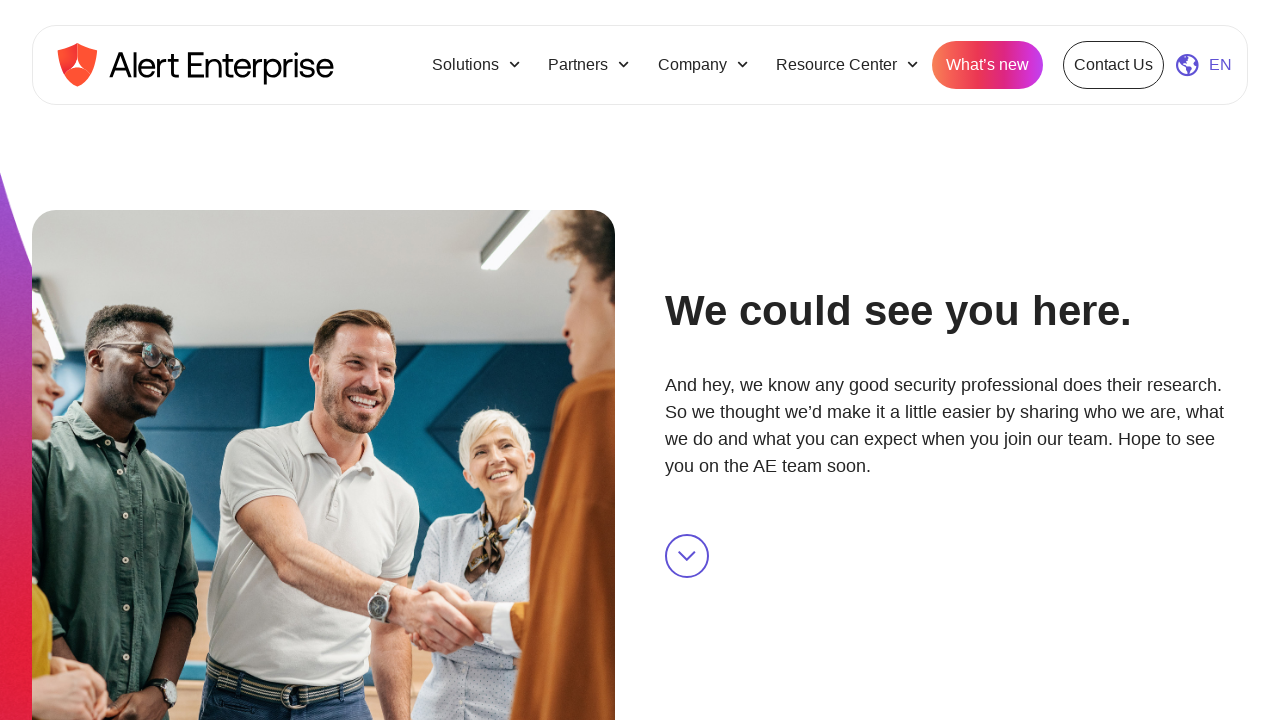

Printed page title to console
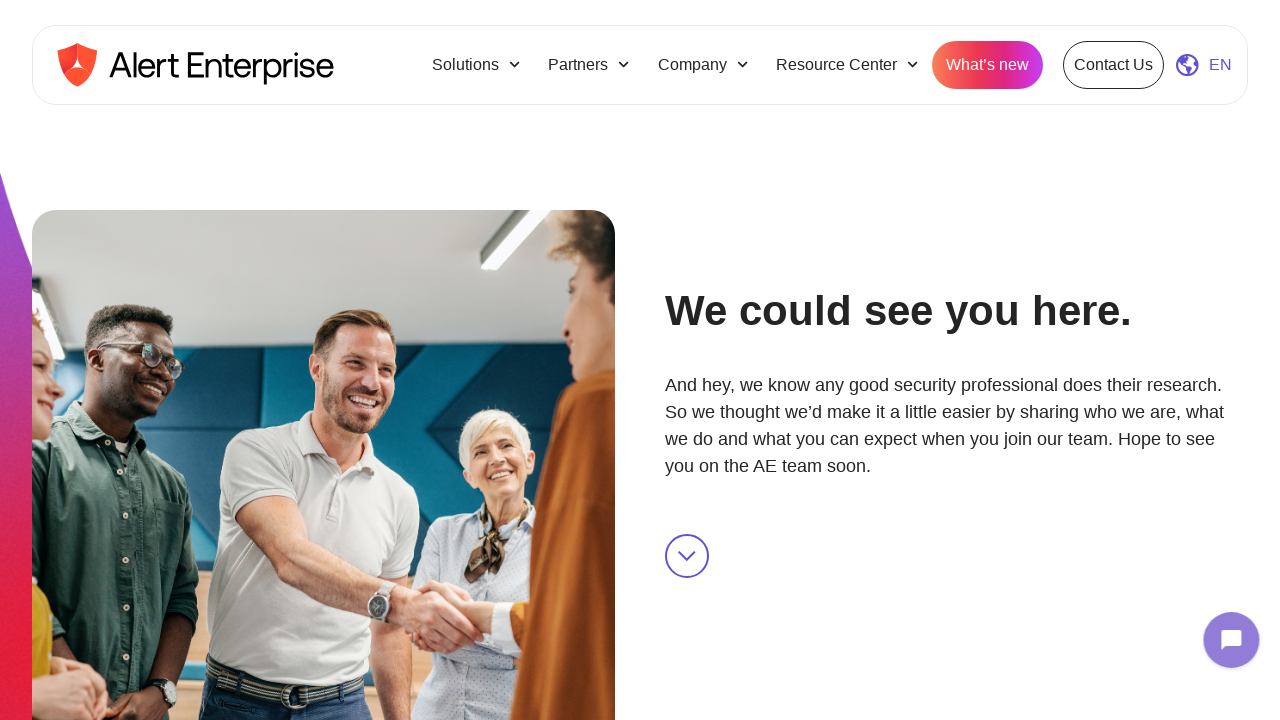

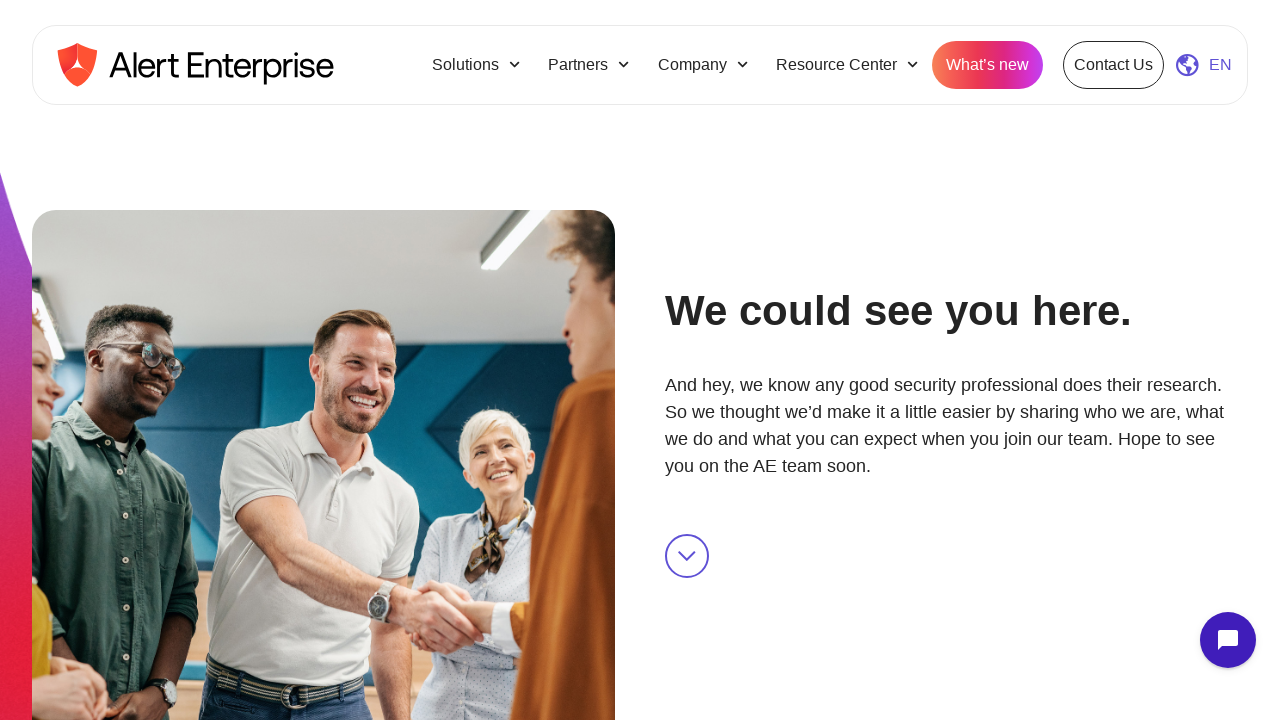